Tests that a saved change to an employee's name persists when switching between employees

Starting URL: https://devmountain-qa.github.io/employee-manager/1.2_Version/index.html

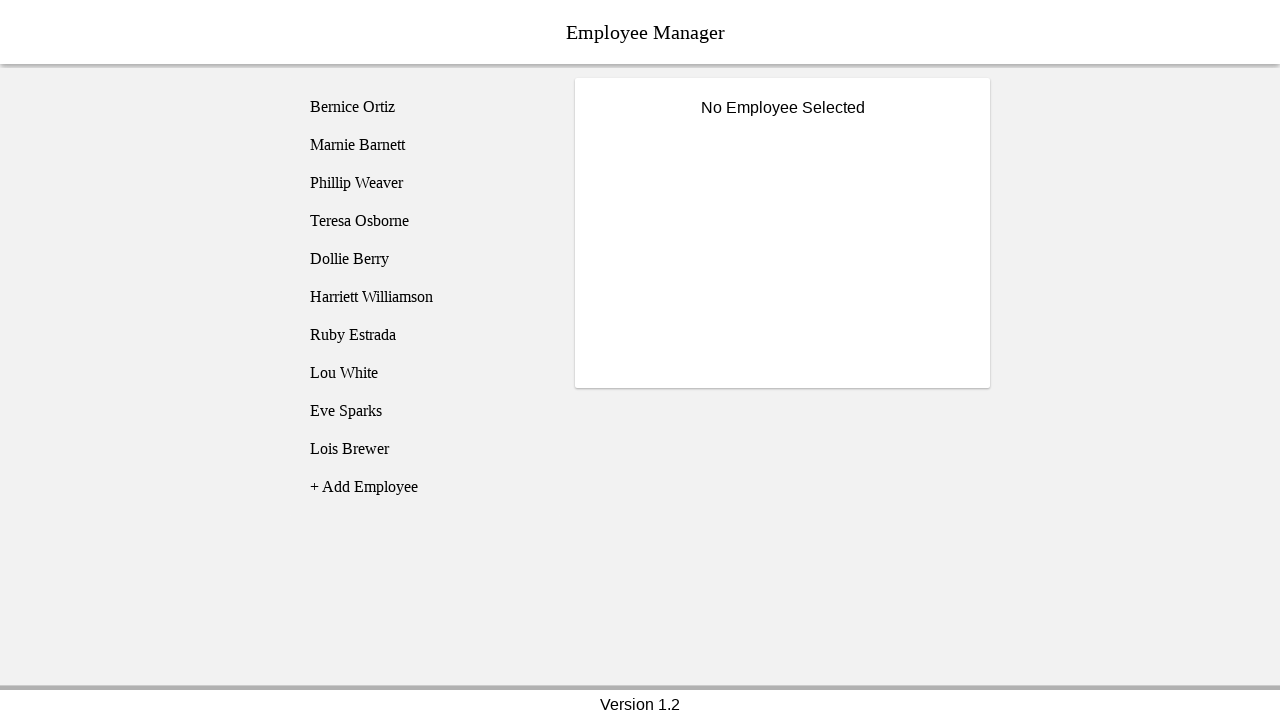

Clicked on Bernice Ortiz employee at (425, 107) on [name='employee1']
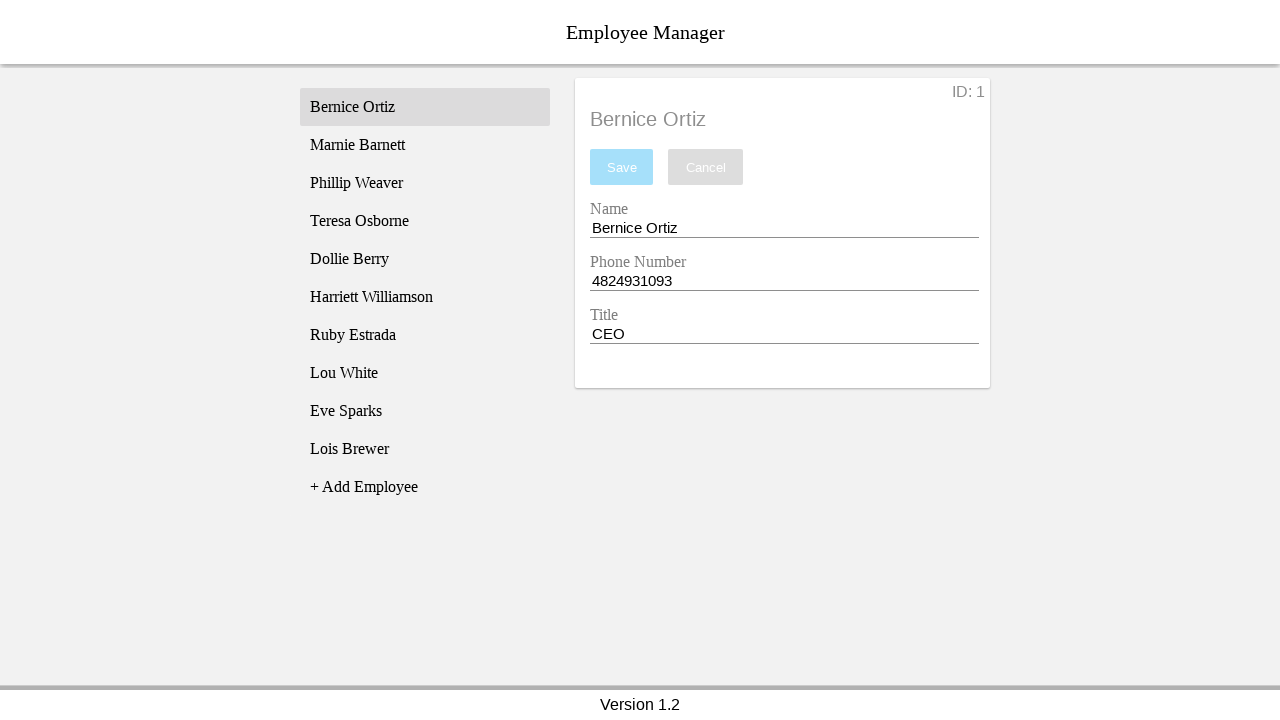

Name input field became visible
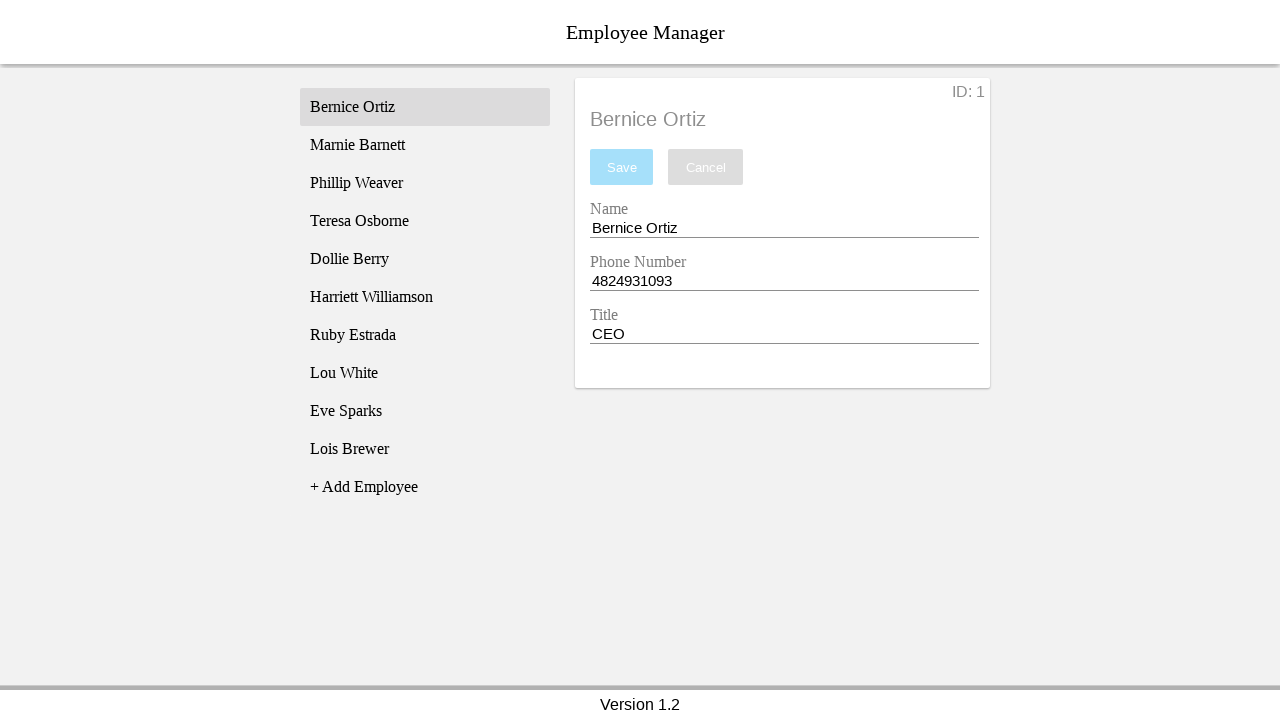

Filled name field with 'Test Name' on [name='nameEntry']
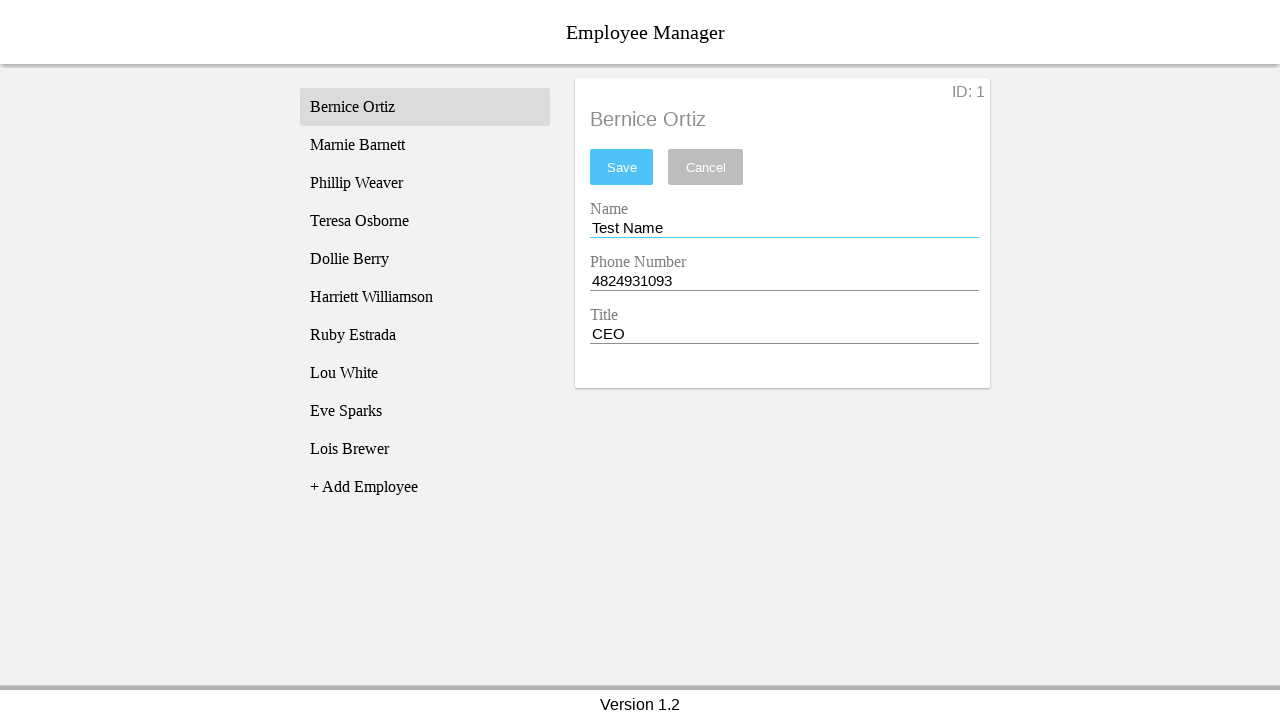

Clicked save button to persist the name change at (622, 167) on #saveBtn
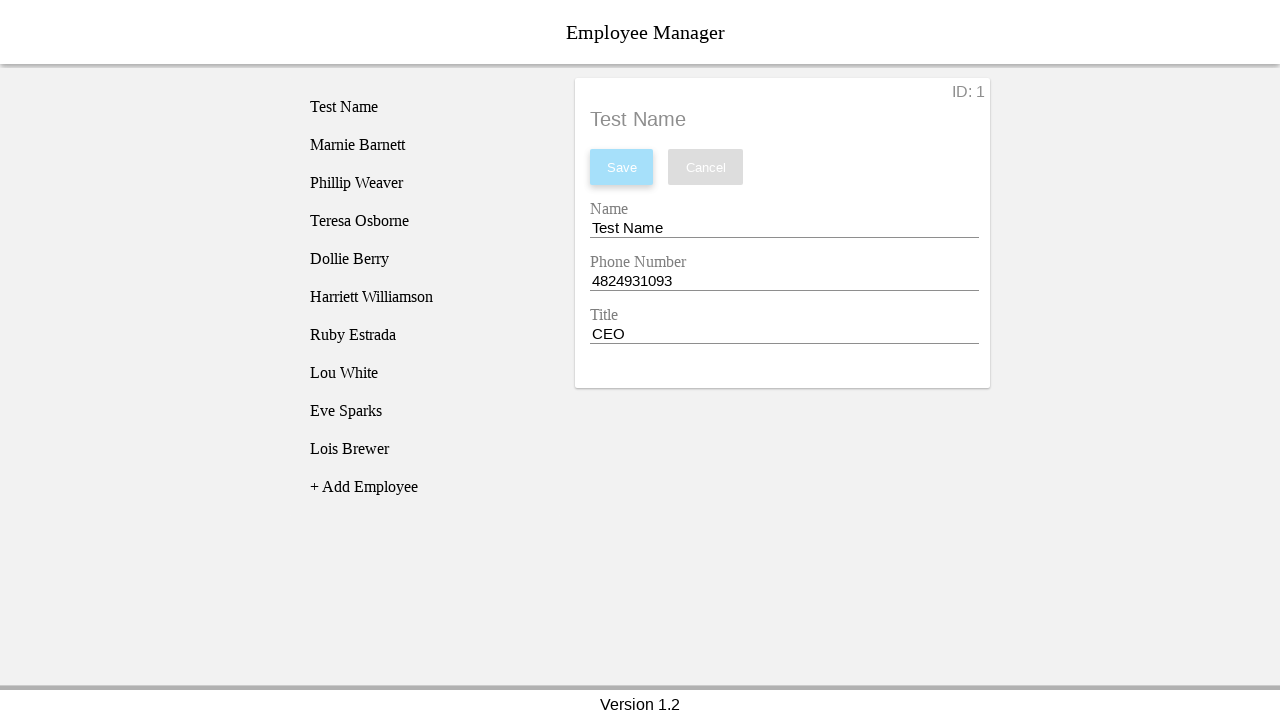

Clicked on Phillip Weaver employee at (425, 183) on [name='employee3']
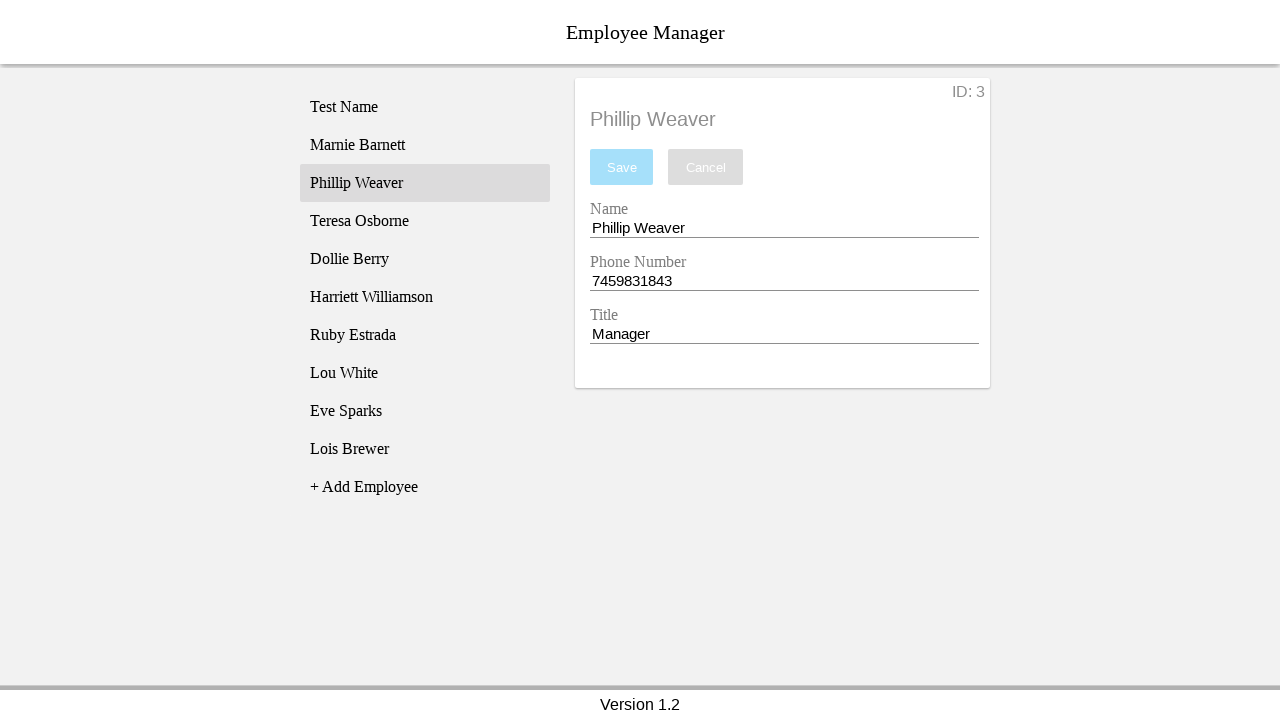

Phillip Weaver's record loaded and name displayed
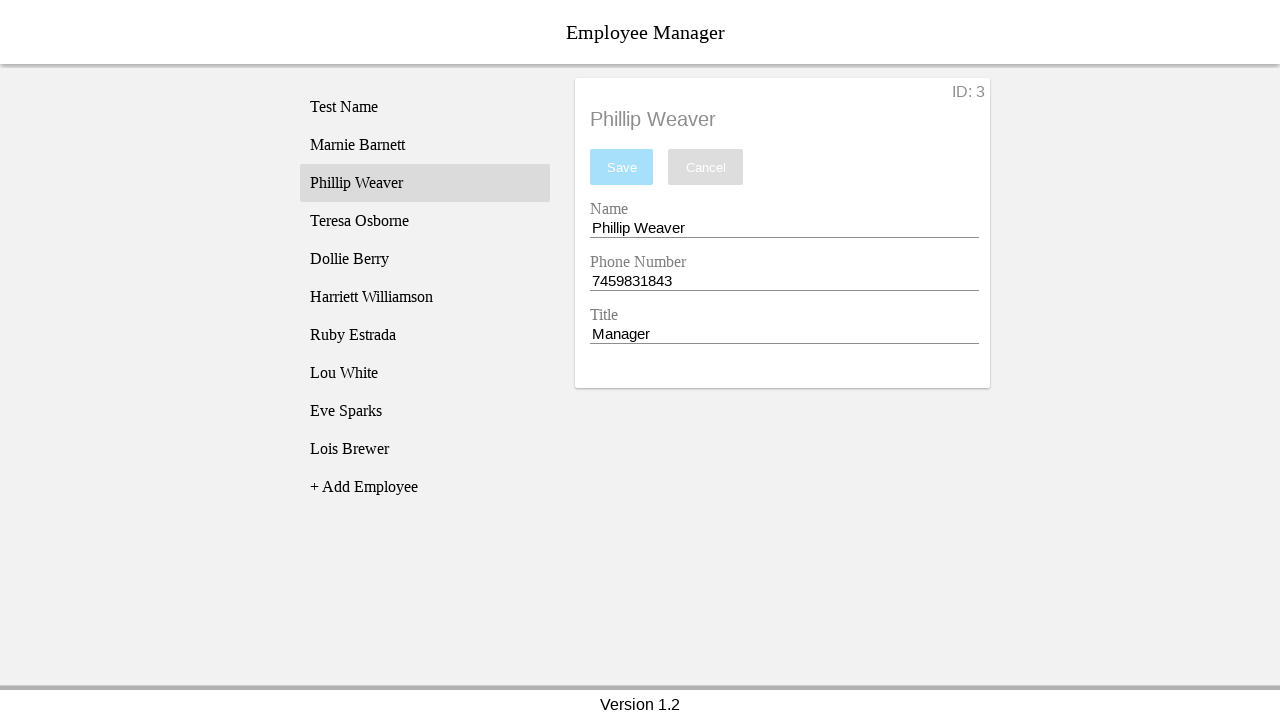

Clicked back on Bernice Ortiz employee at (425, 107) on [name='employee1']
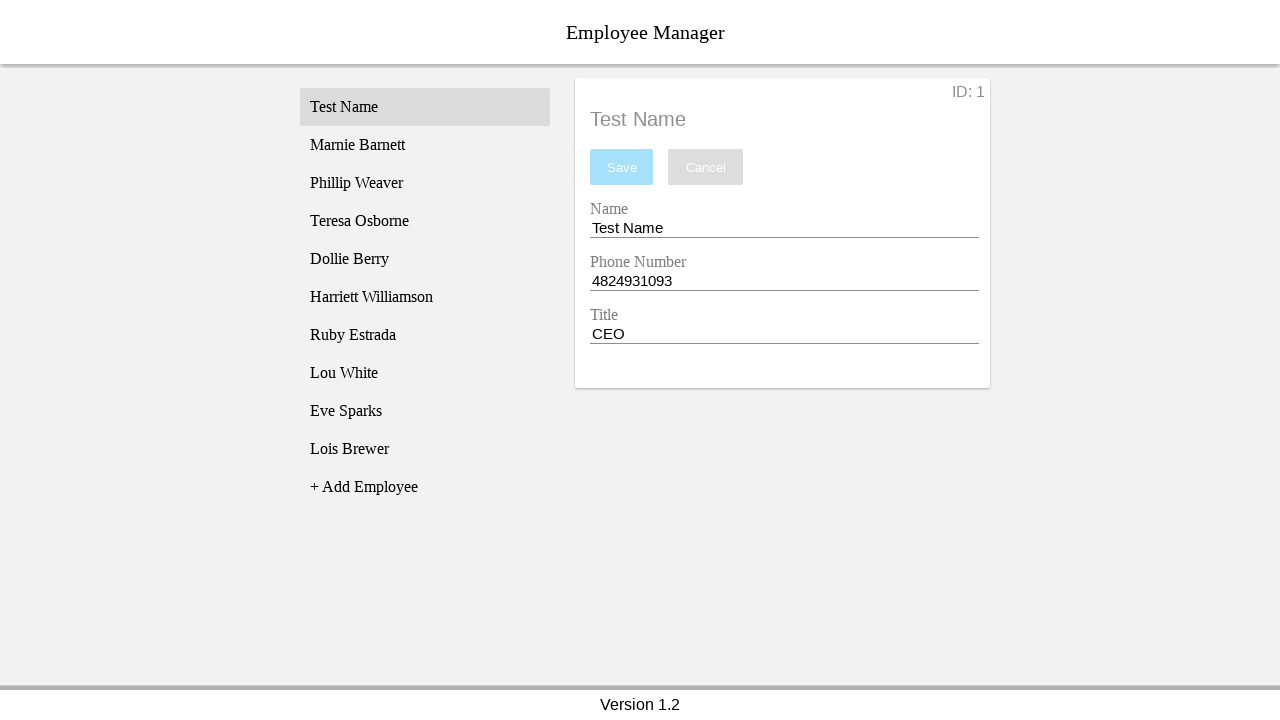

Bernice's name input field became visible, confirming saved change persisted
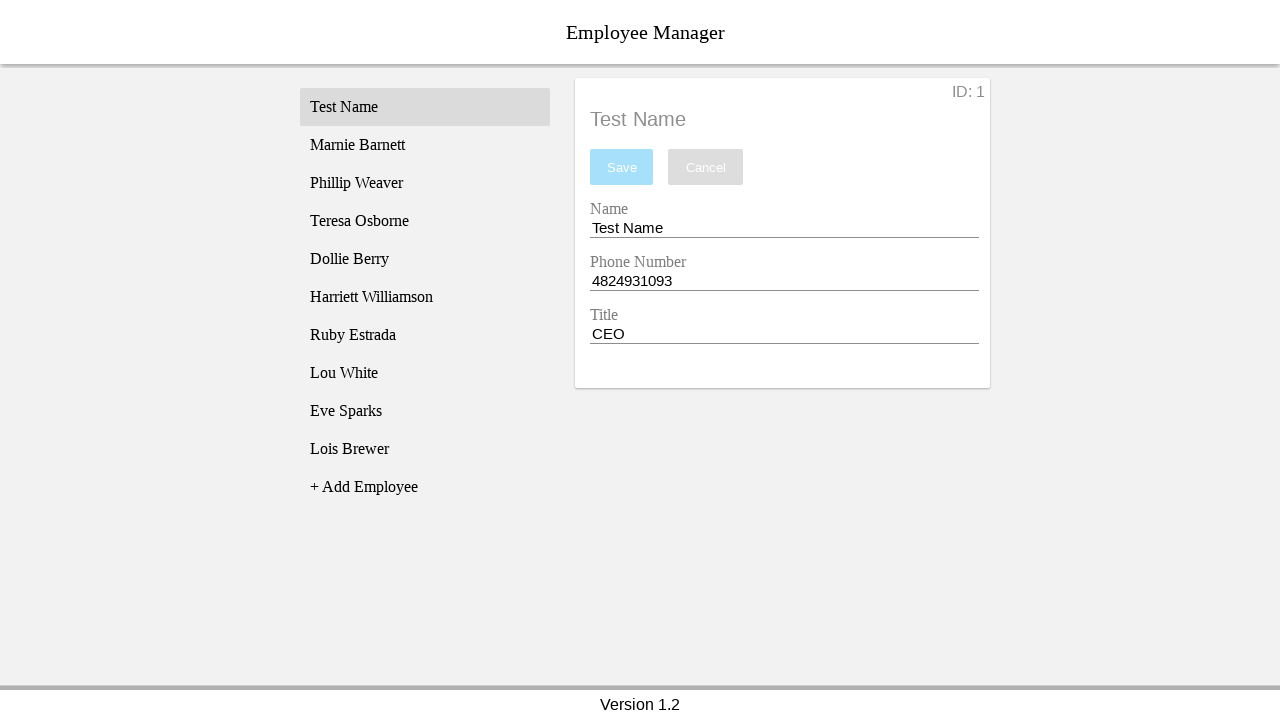

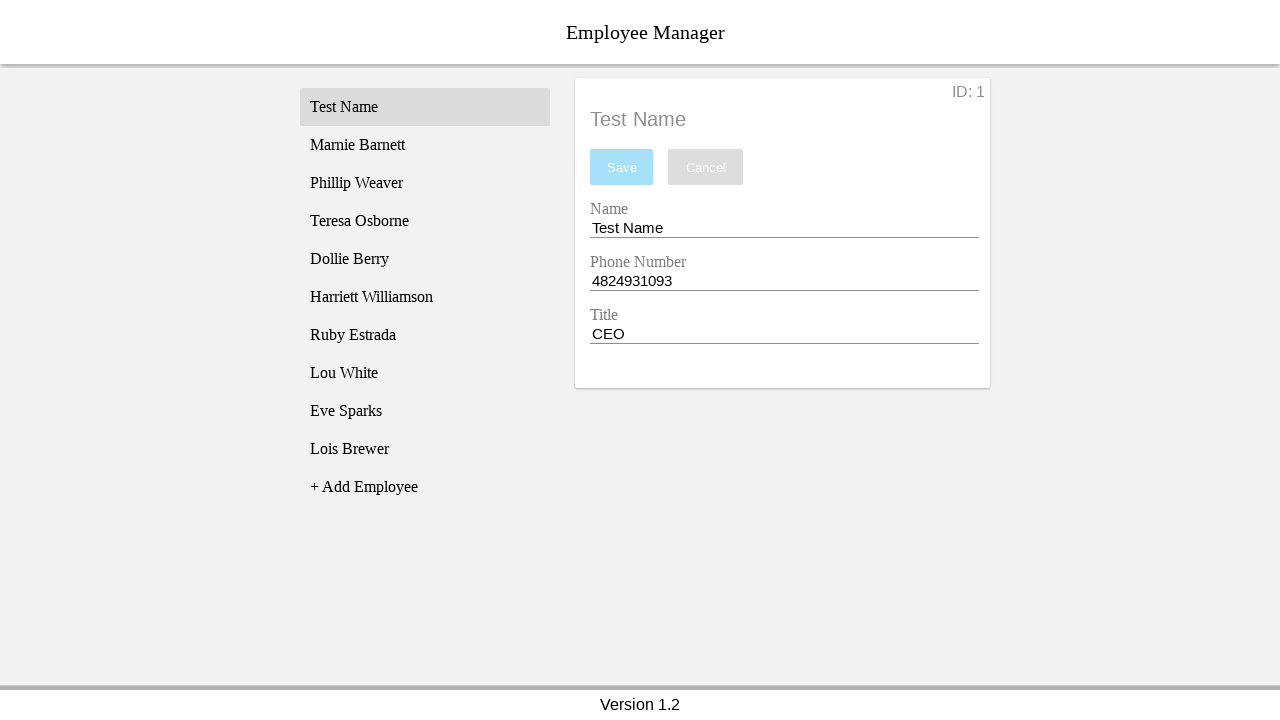